Tests browser window handling by clicking buttons that open new tabs and windows, switching to them, verifying text content is displayed, and then closing them.

Starting URL: https://demoqa.com/browser-windows

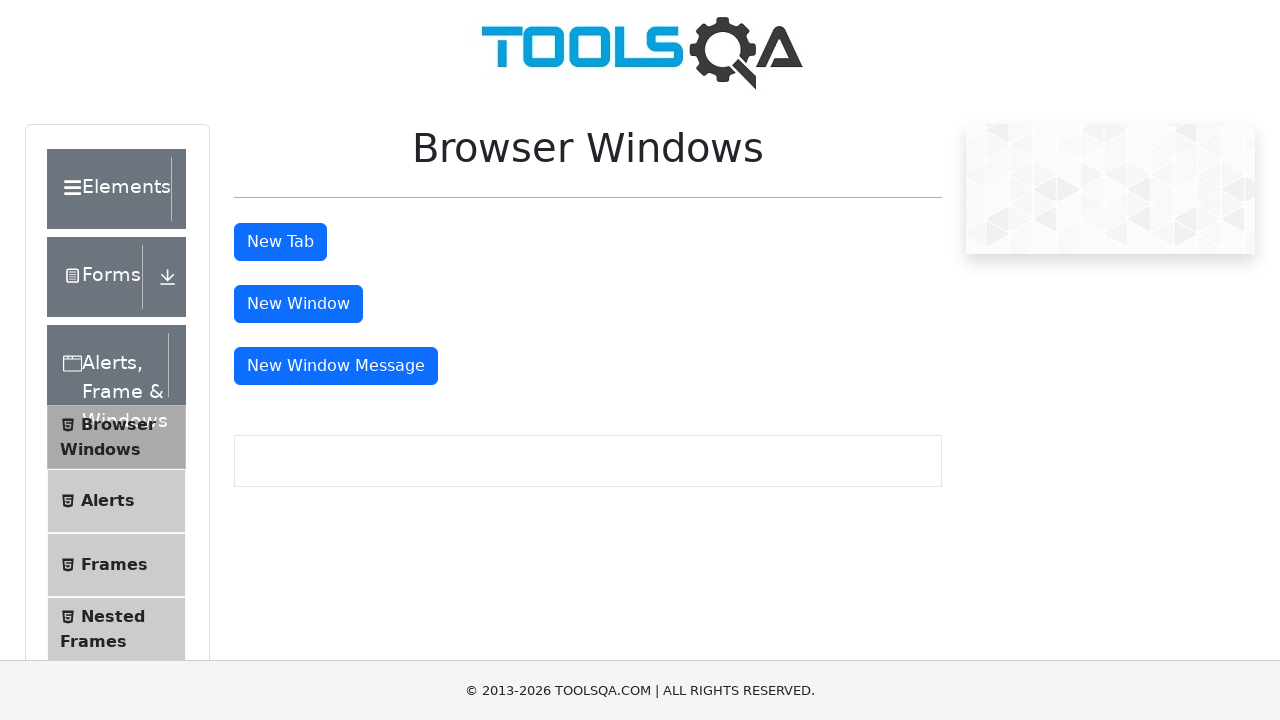

Clicked New Tab button to open new tab at (280, 242) on #tabButton
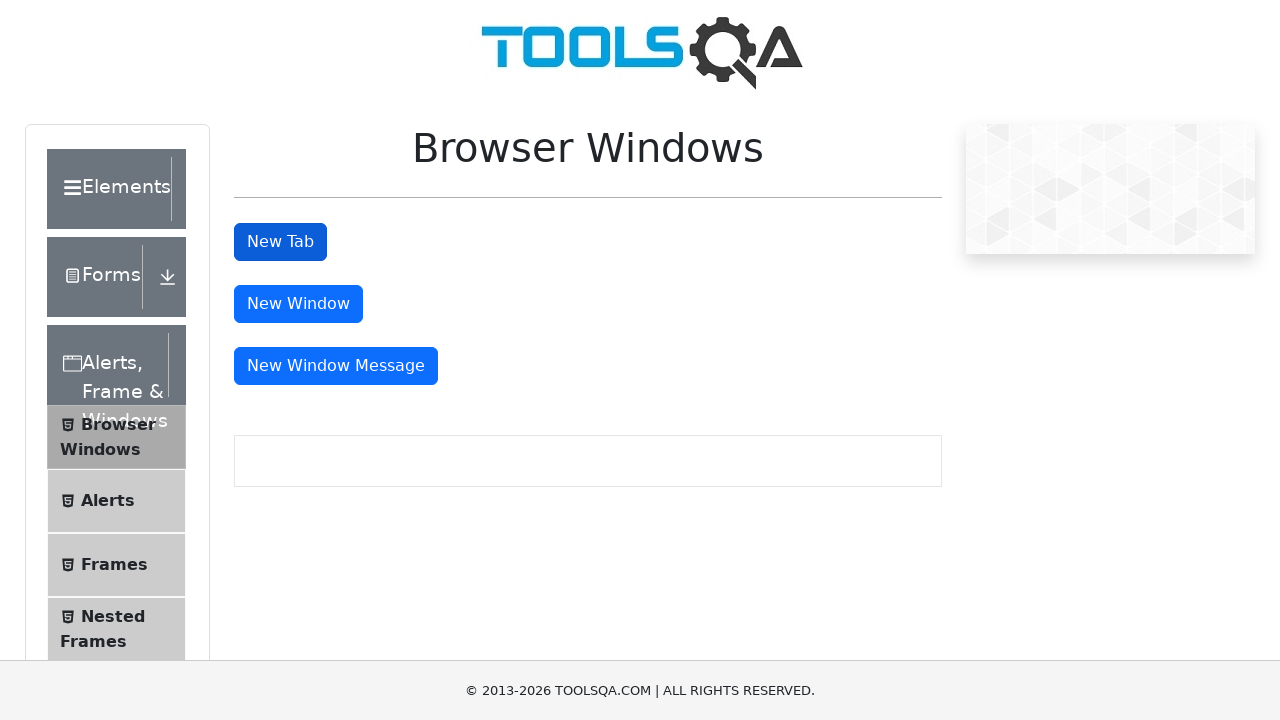

Captured new tab page object
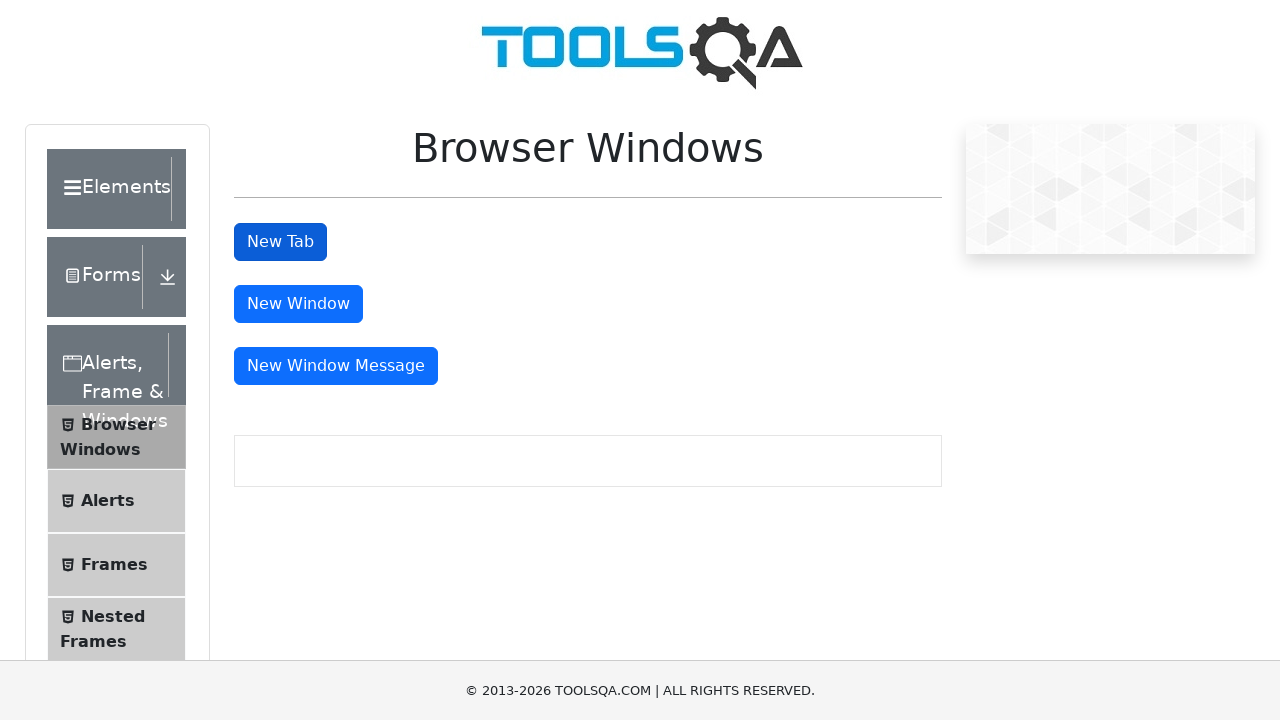

New tab finished loading
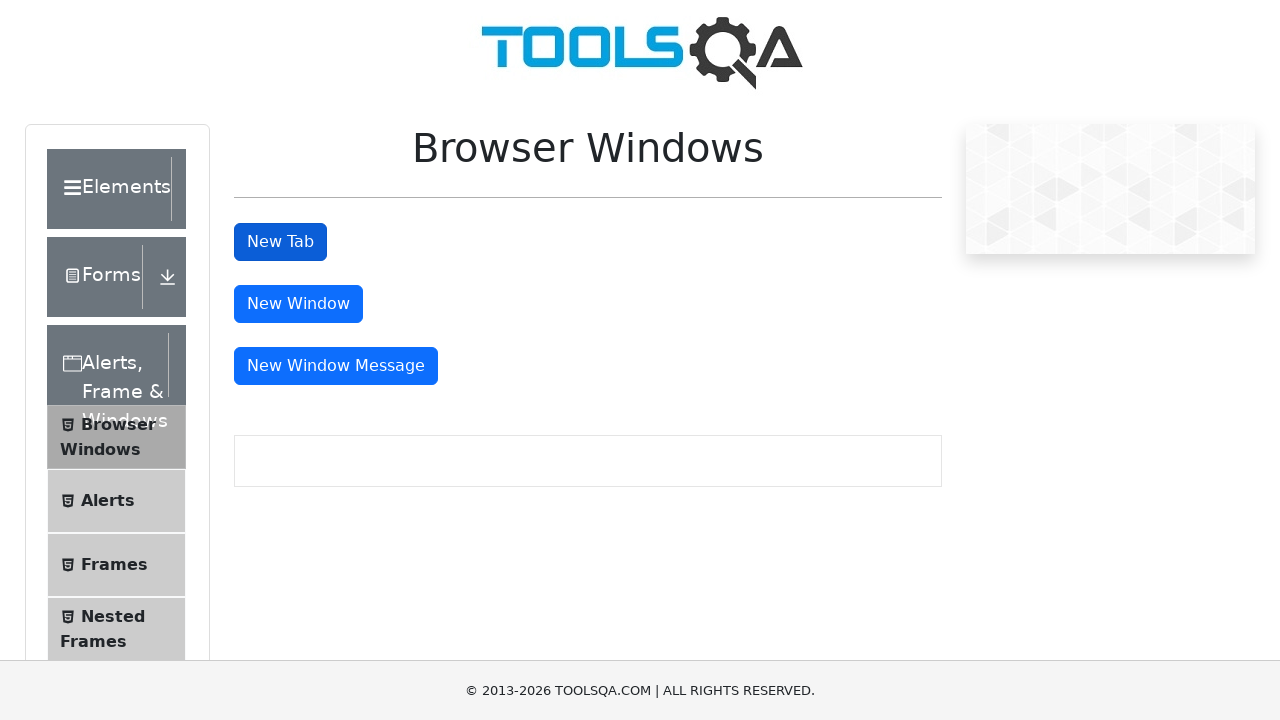

Sample heading element found in new tab
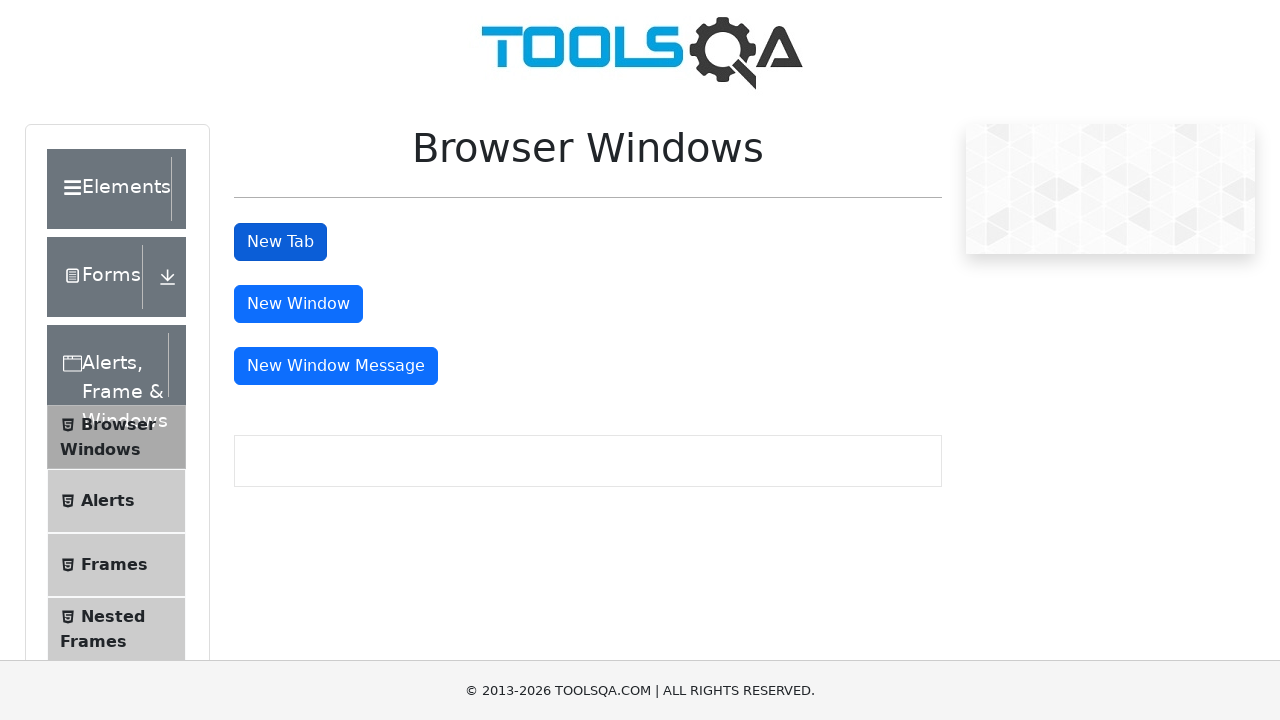

Closed new tab
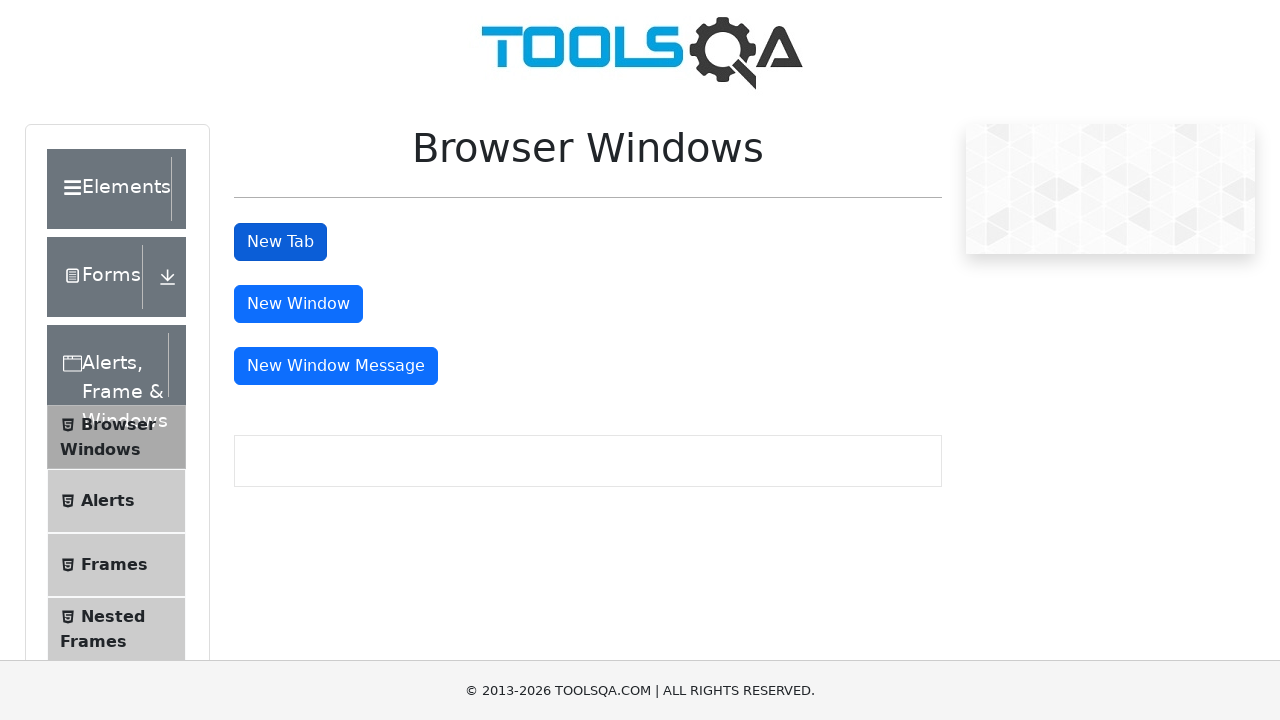

Clicked New Window button to open new window at (298, 304) on #windowButton
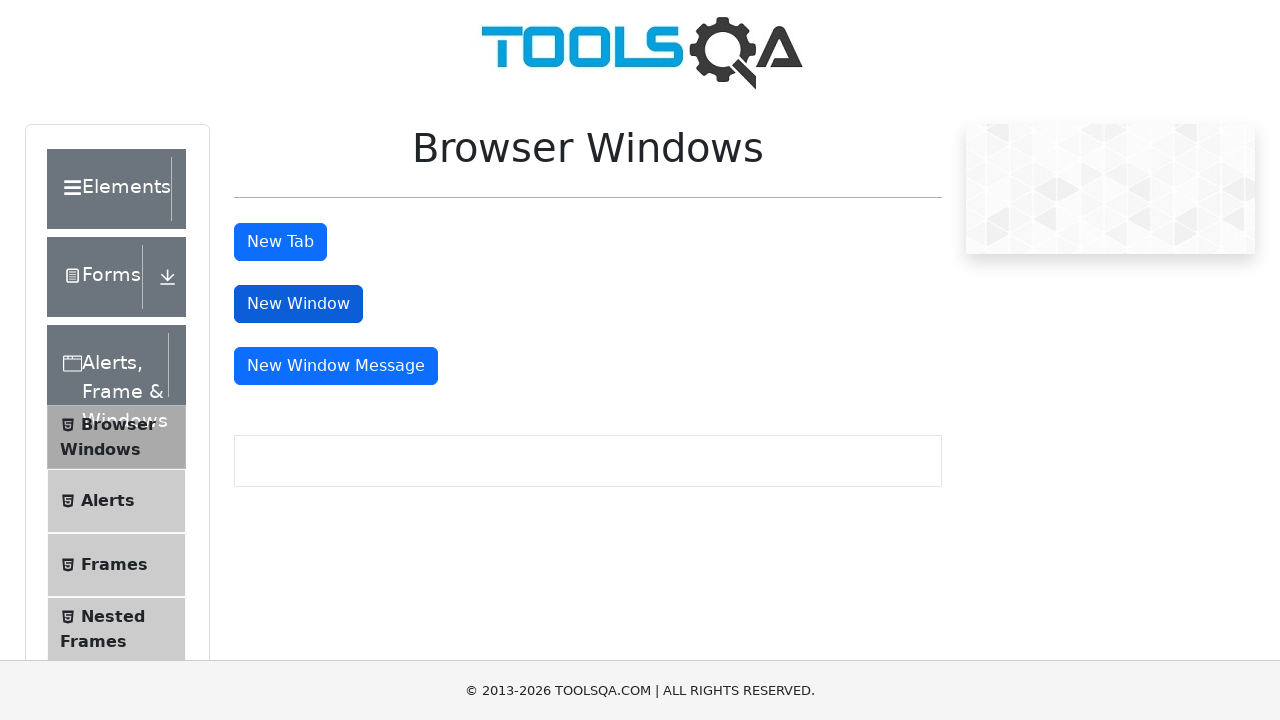

Captured new window page object
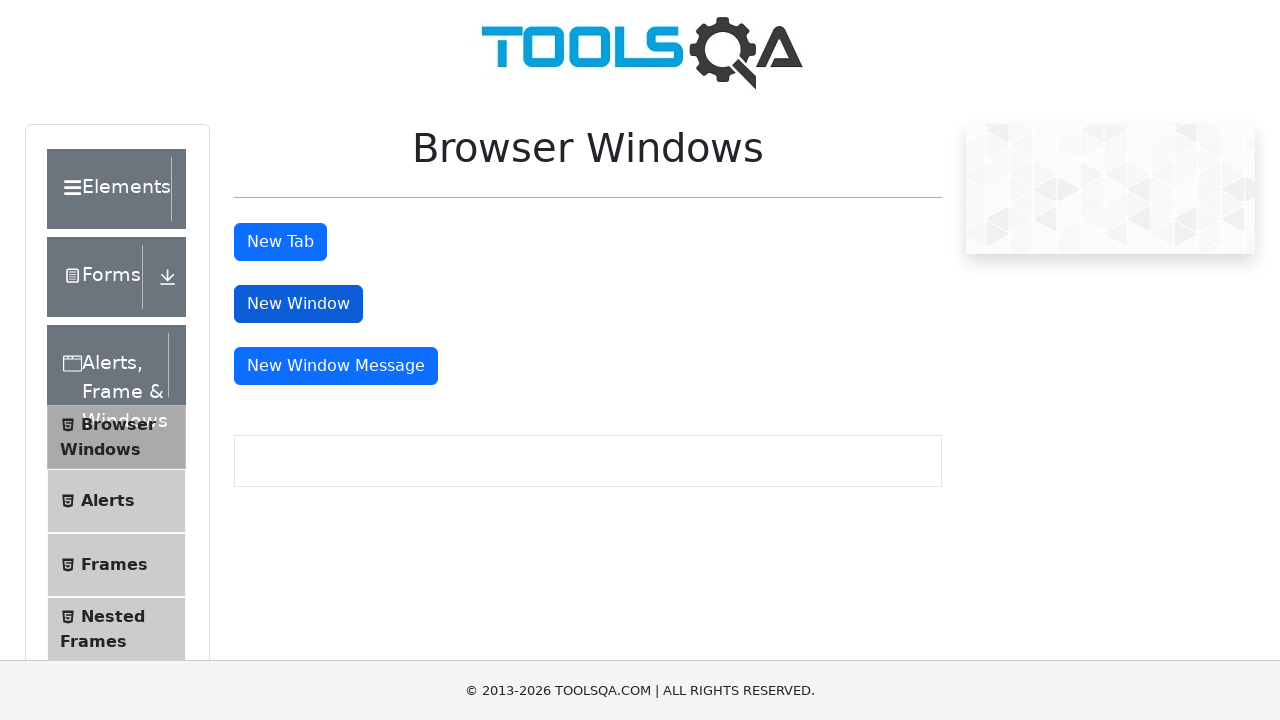

New window finished loading
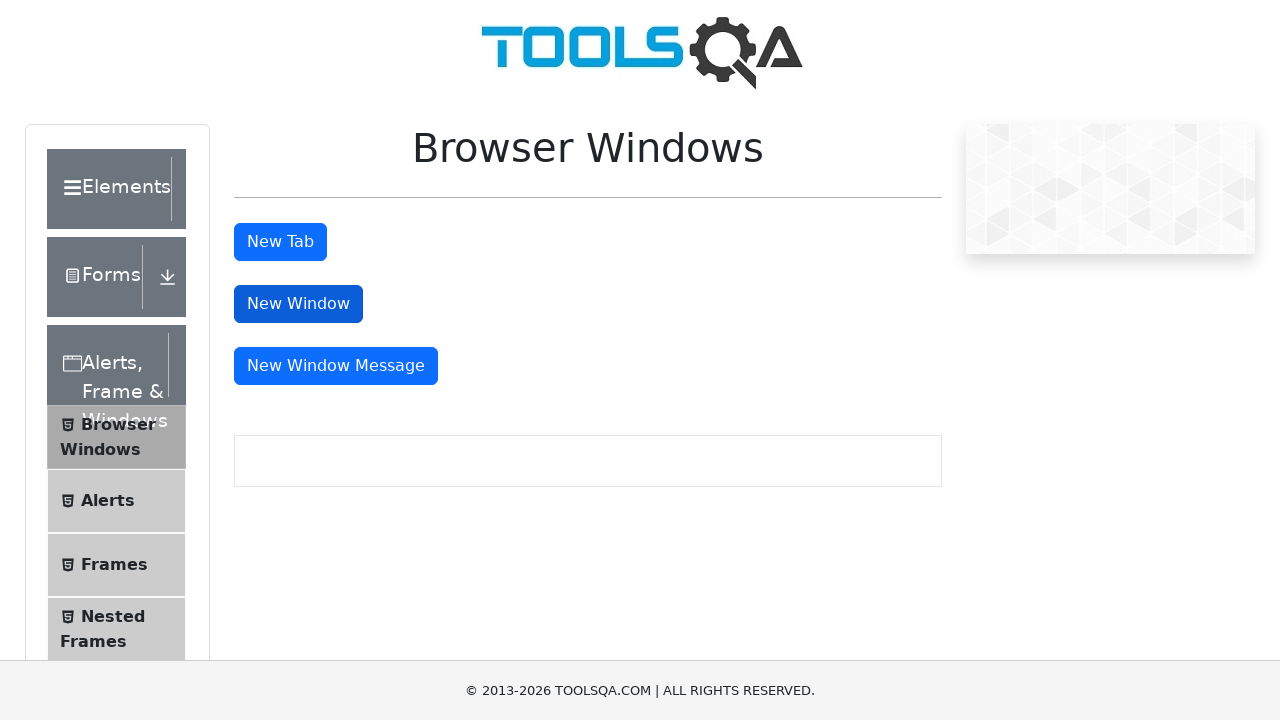

Sample heading element found in new window
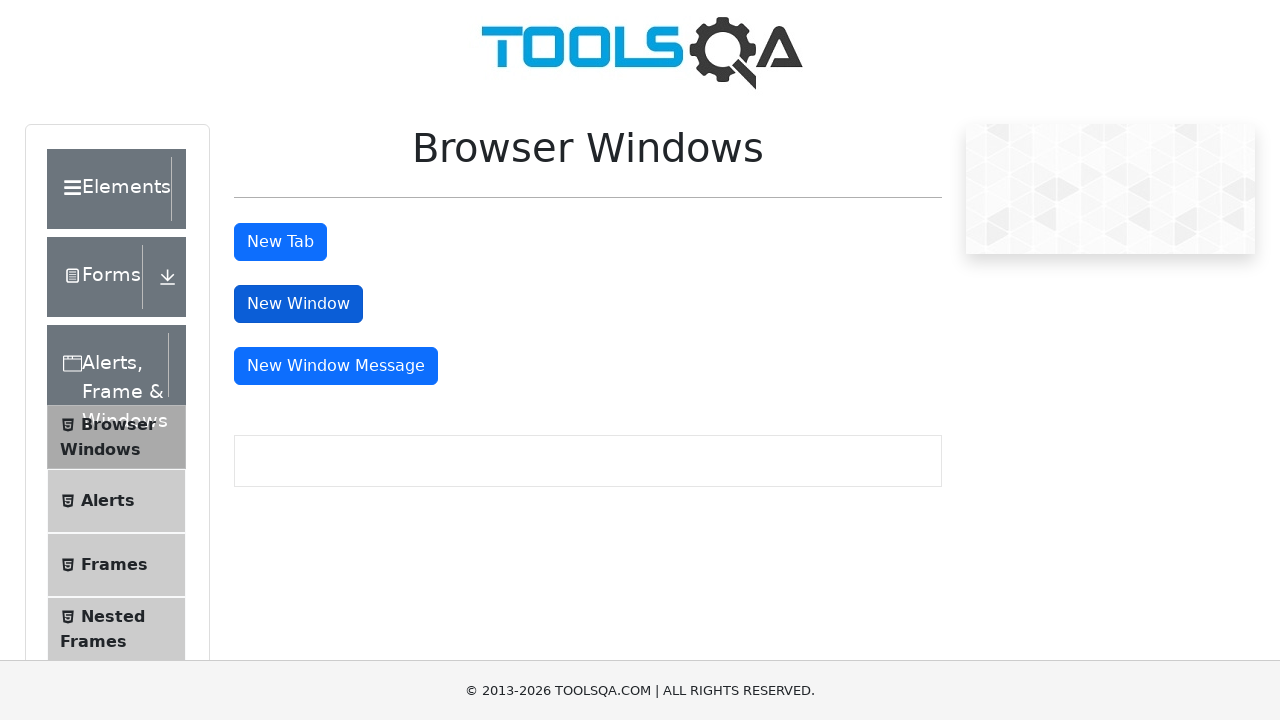

Closed new window
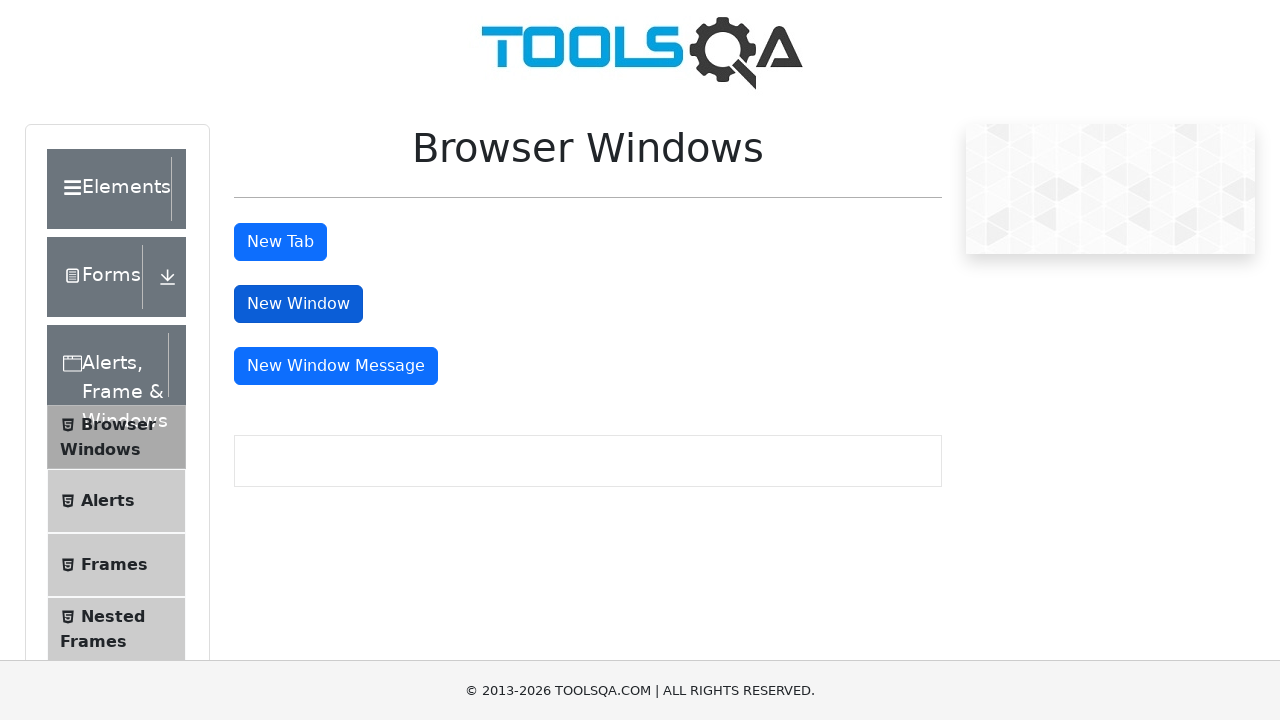

Clicked New Window Message button to open message window at (336, 366) on #messageWindowButton
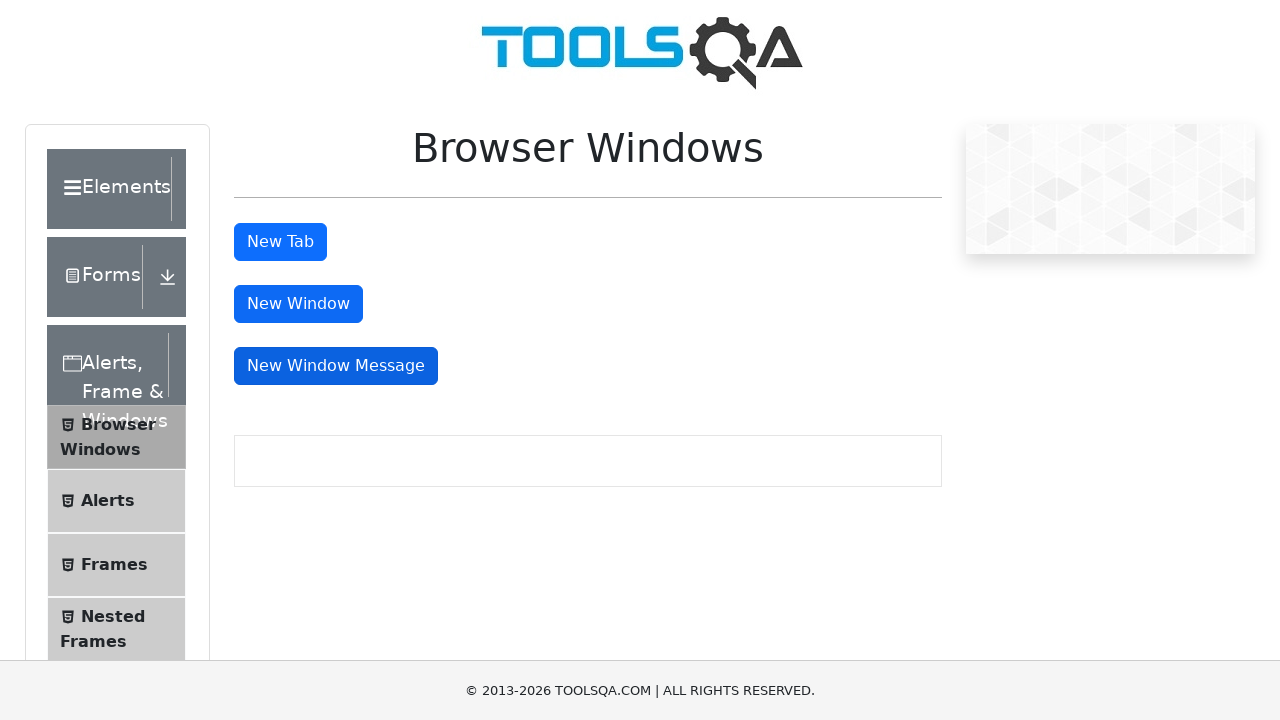

Captured new message window page object
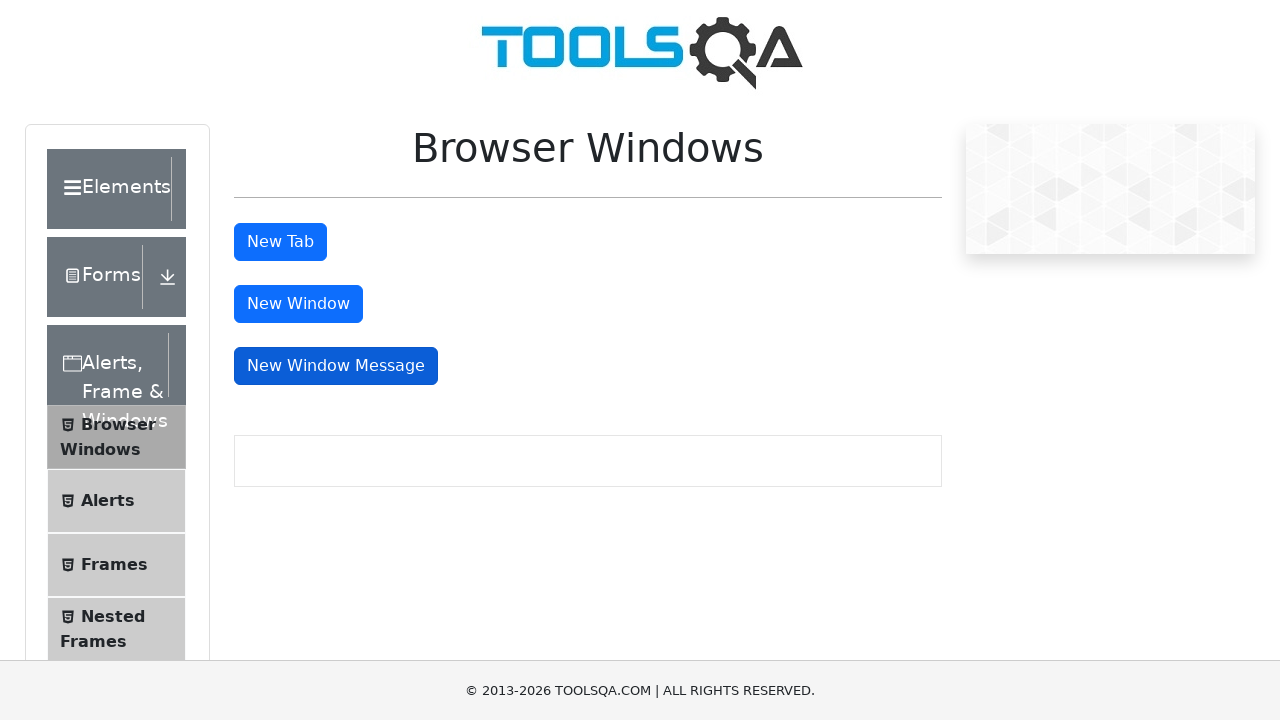

New message window finished loading
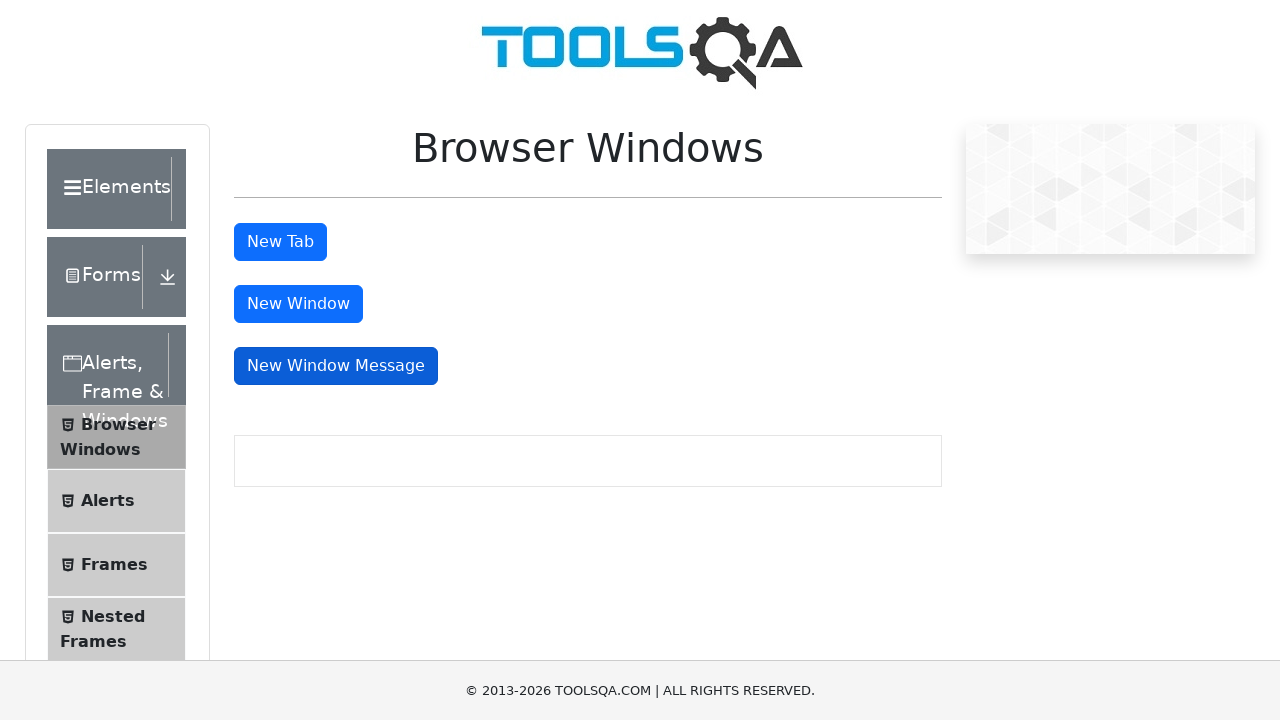

Body element found in message window
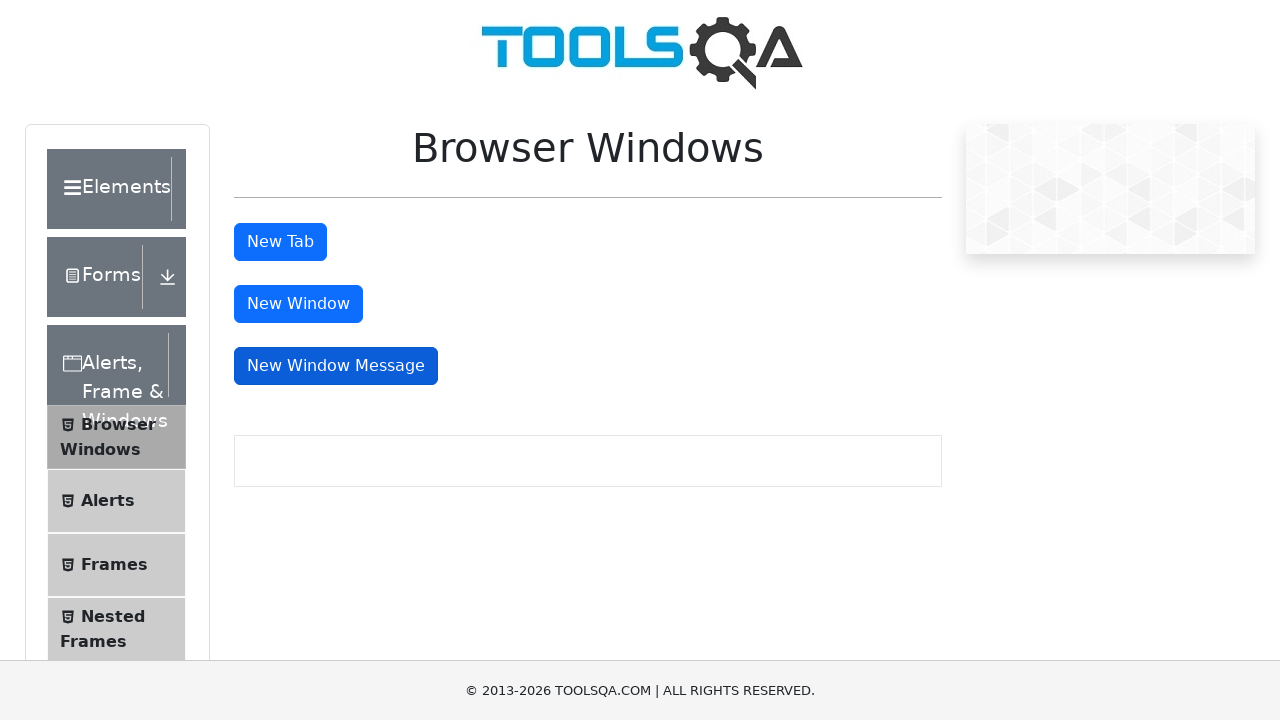

Closed message window
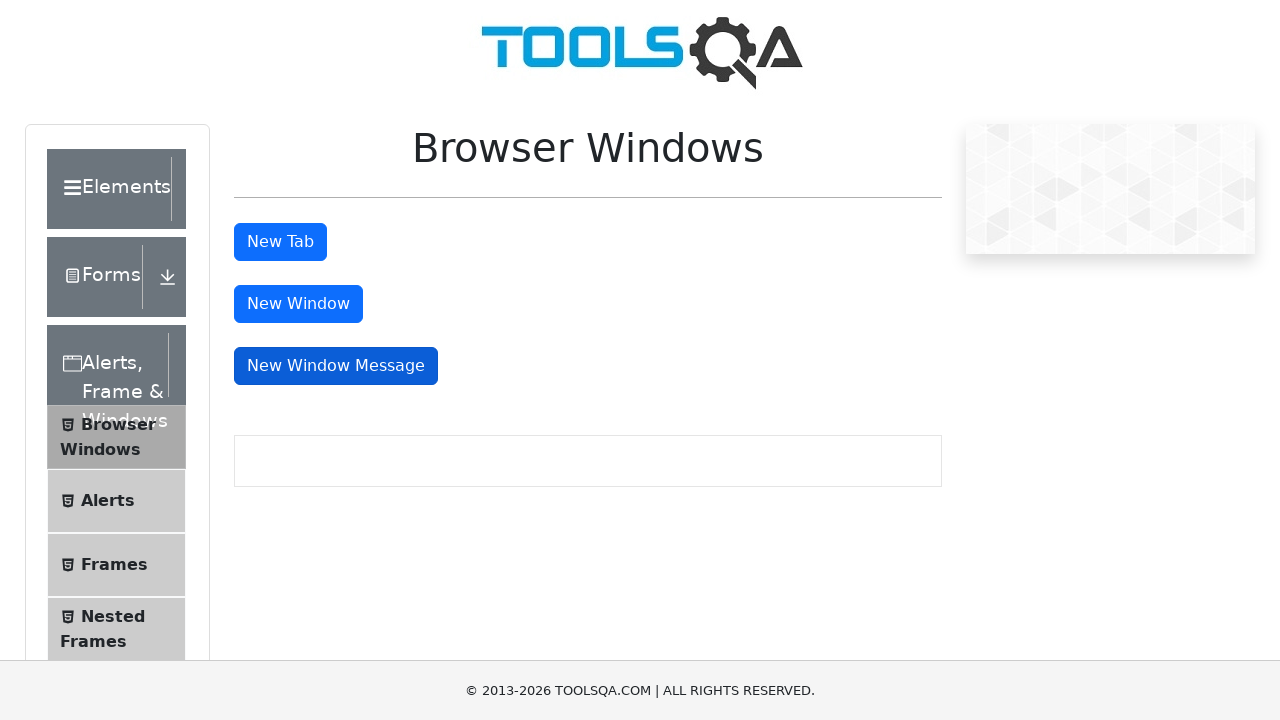

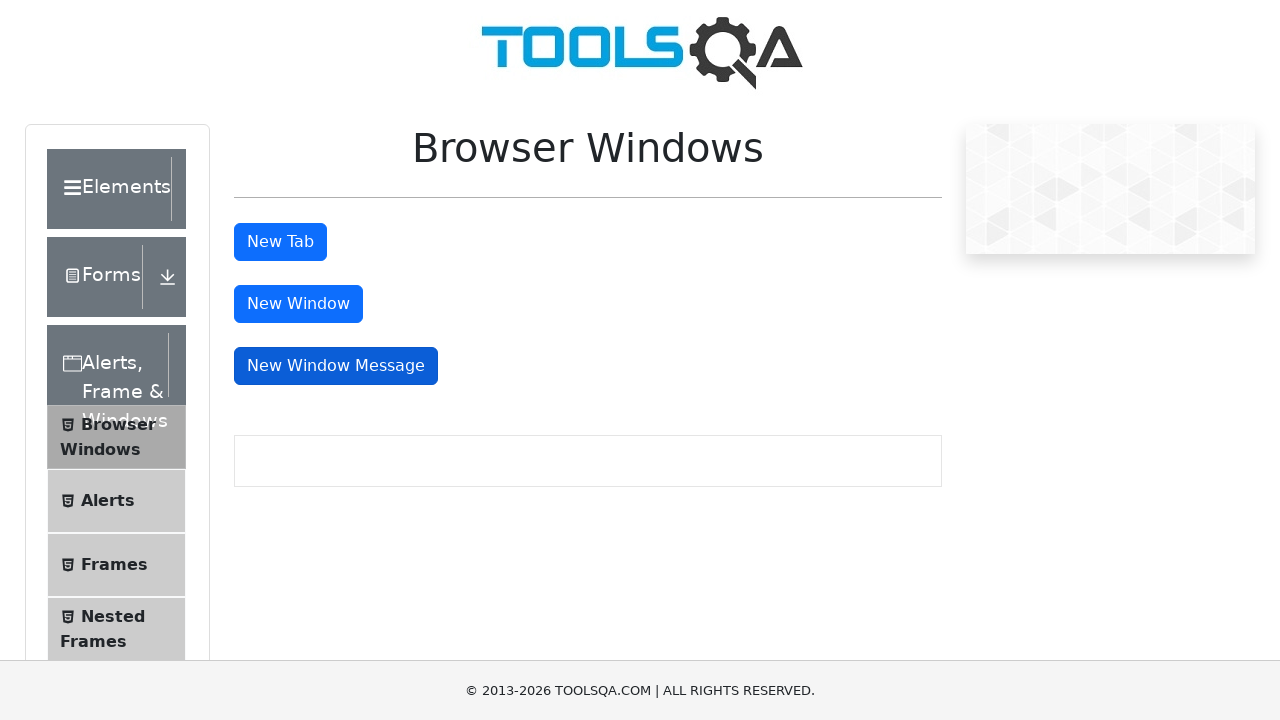